Tests link navigation by clicking on a homepage link and verifying the URL changes to the expected homepage

Starting URL: https://kristinek.github.io/site/examples/actions

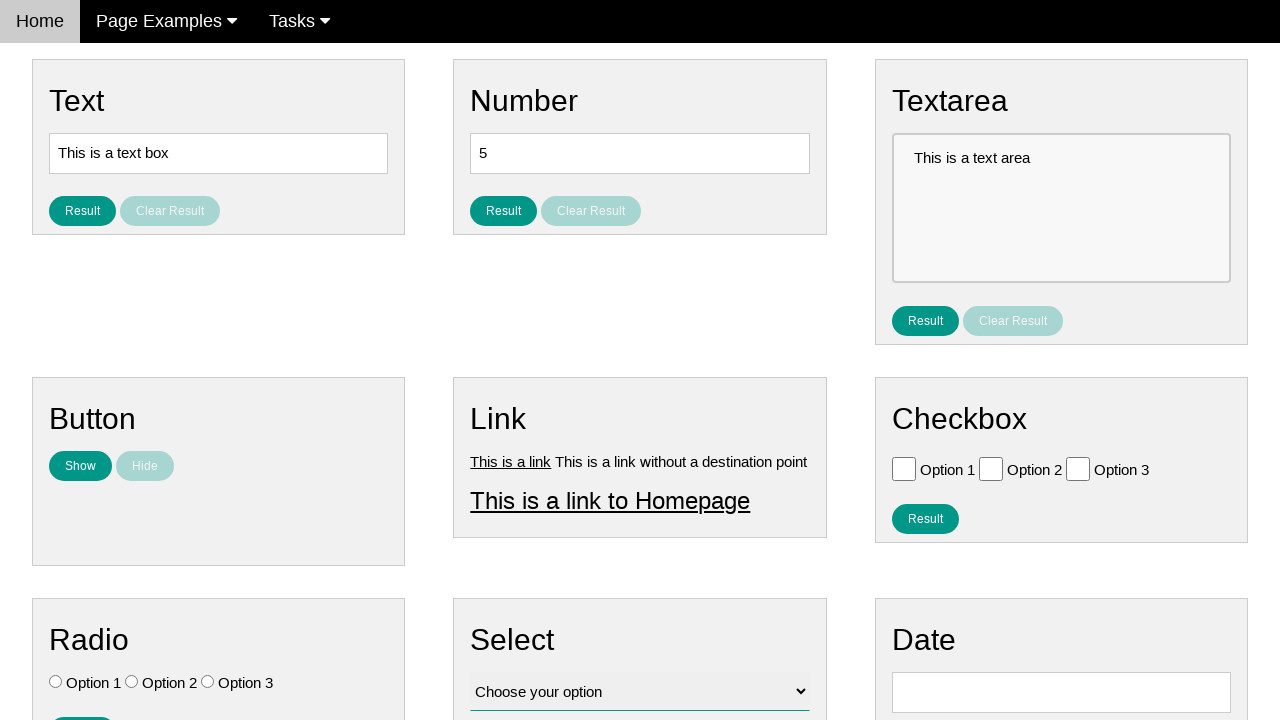

Verified current URL is the actions page
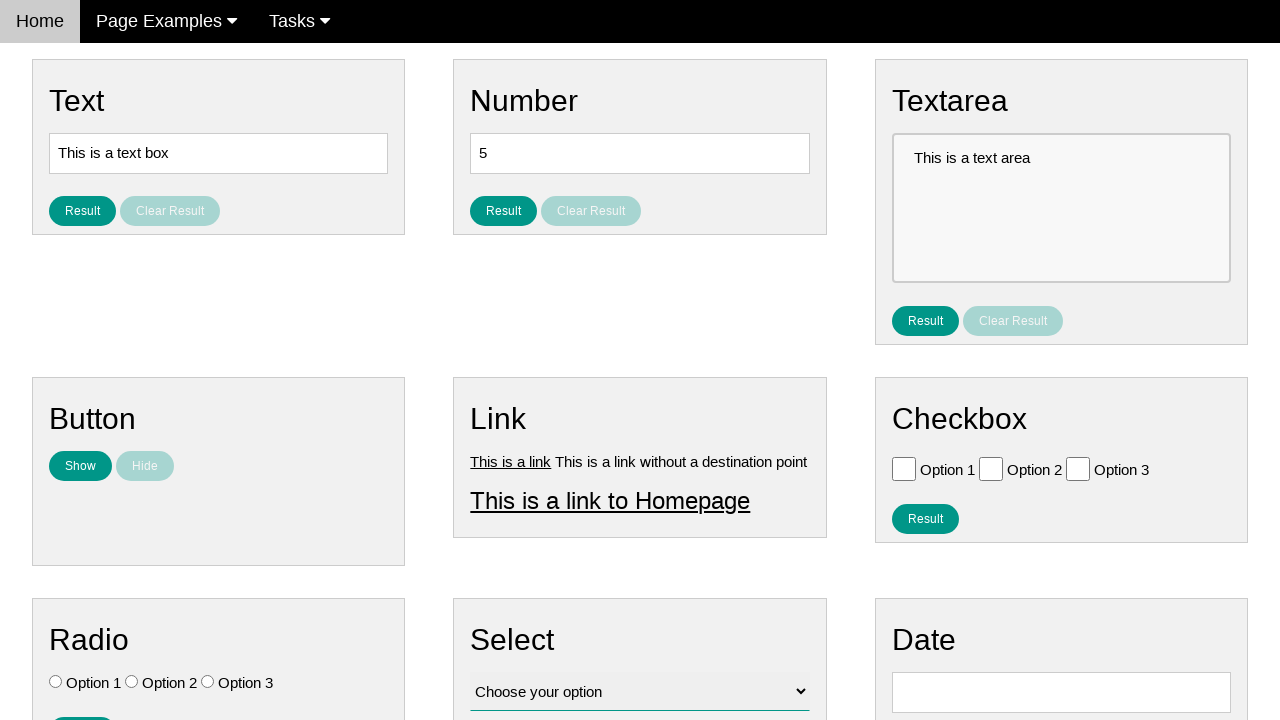

Clicked on the homepage link at (610, 500) on #homepage_link
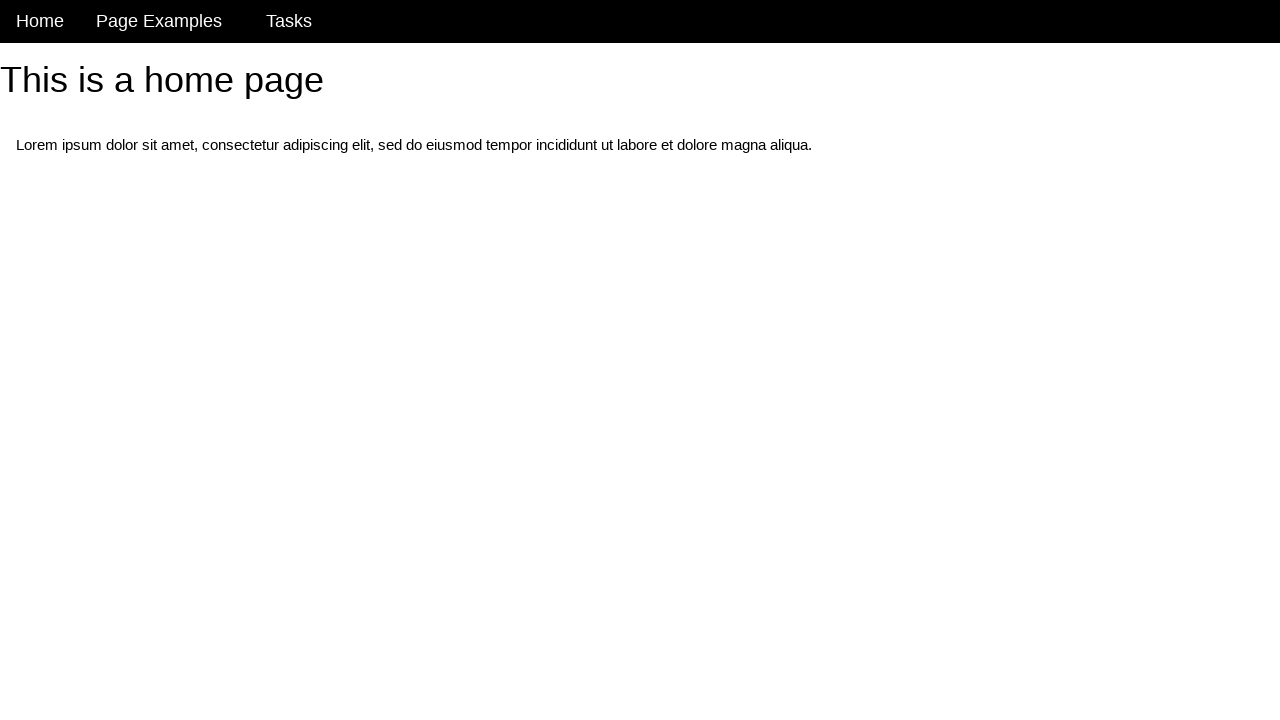

Waited for page load to complete
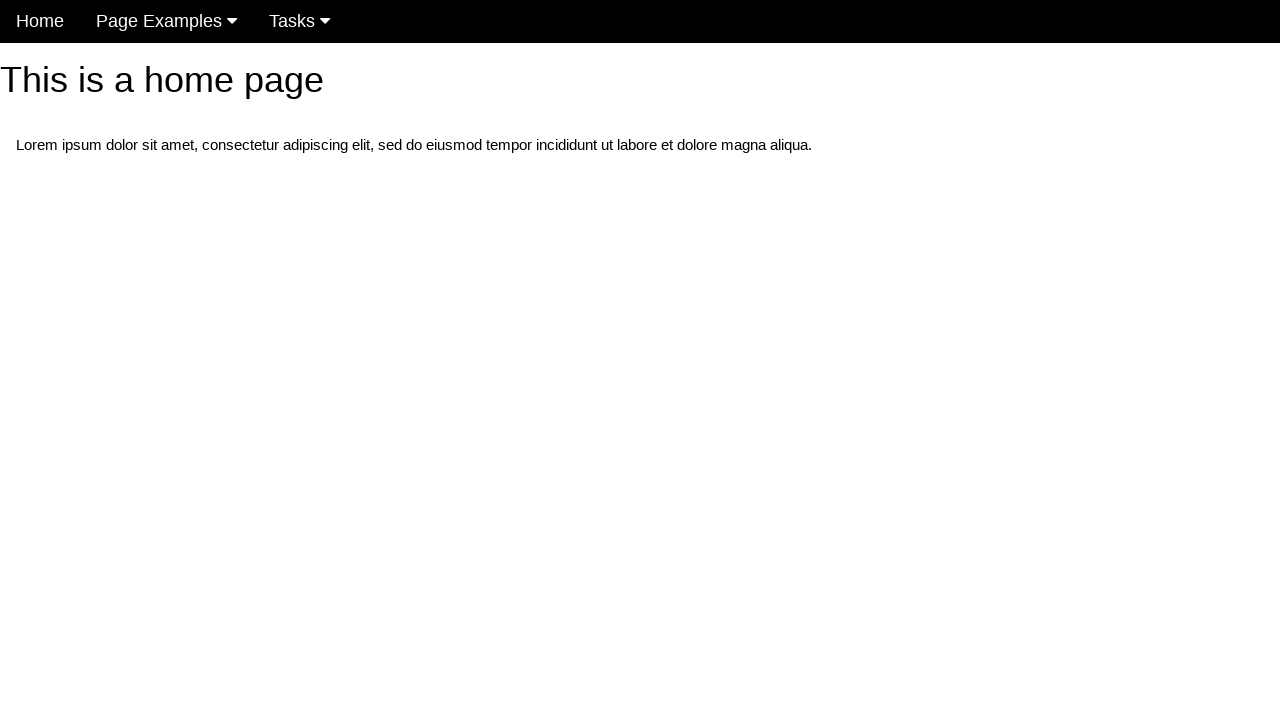

Verified URL changed from the actions page
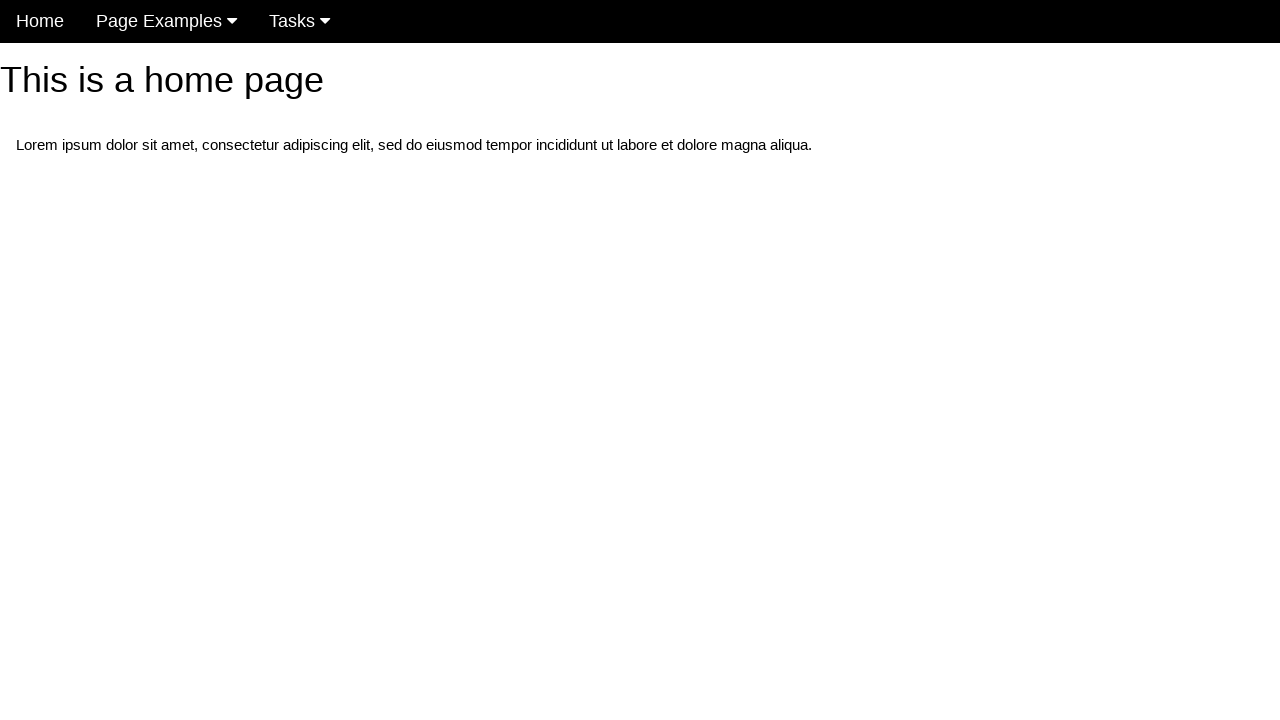

Verified current URL is the homepage
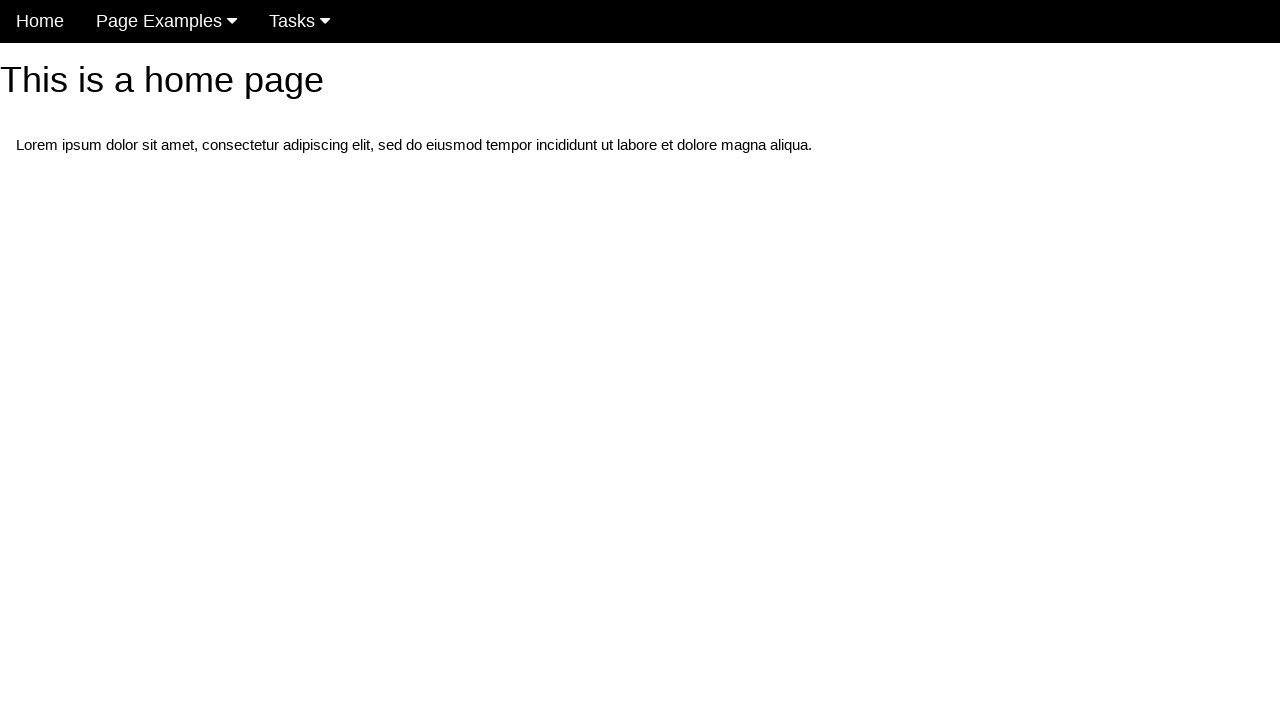

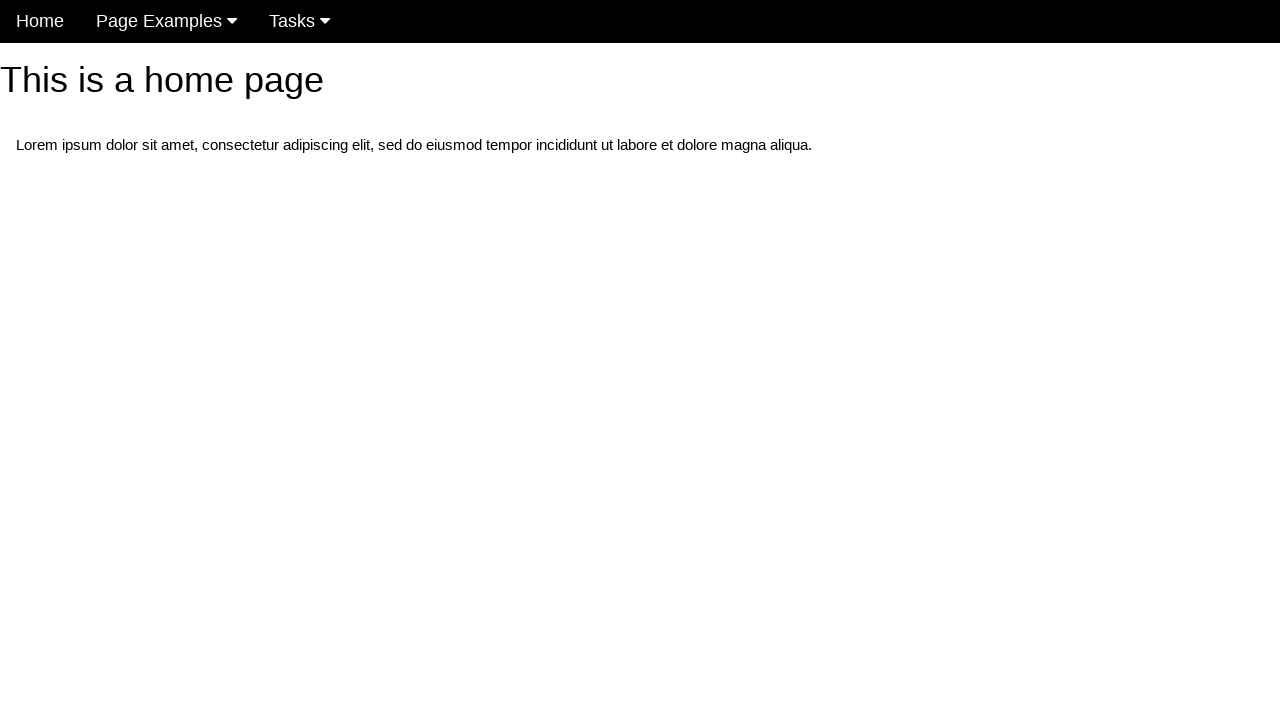